Tests iframe handling by switching to a frame and entering text into an input field within that frame.

Starting URL: https://demo.automationtesting.in/Frames.html

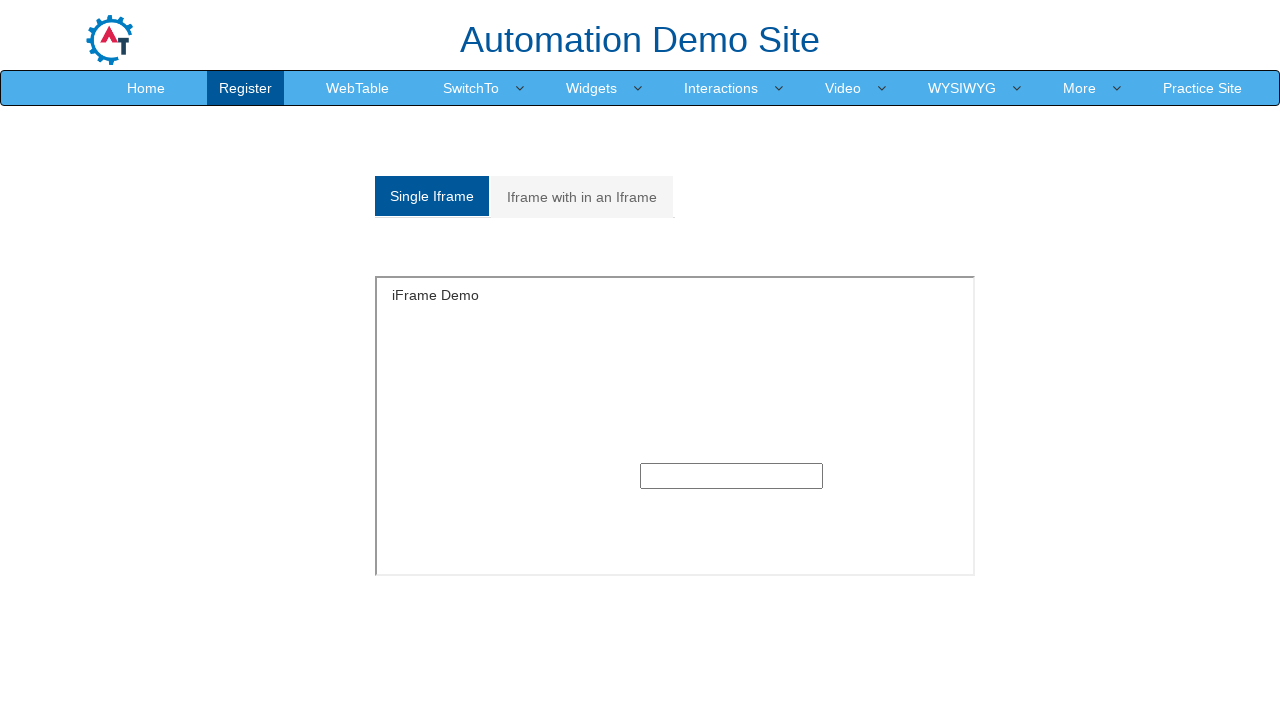

Navigated to Frames demo page
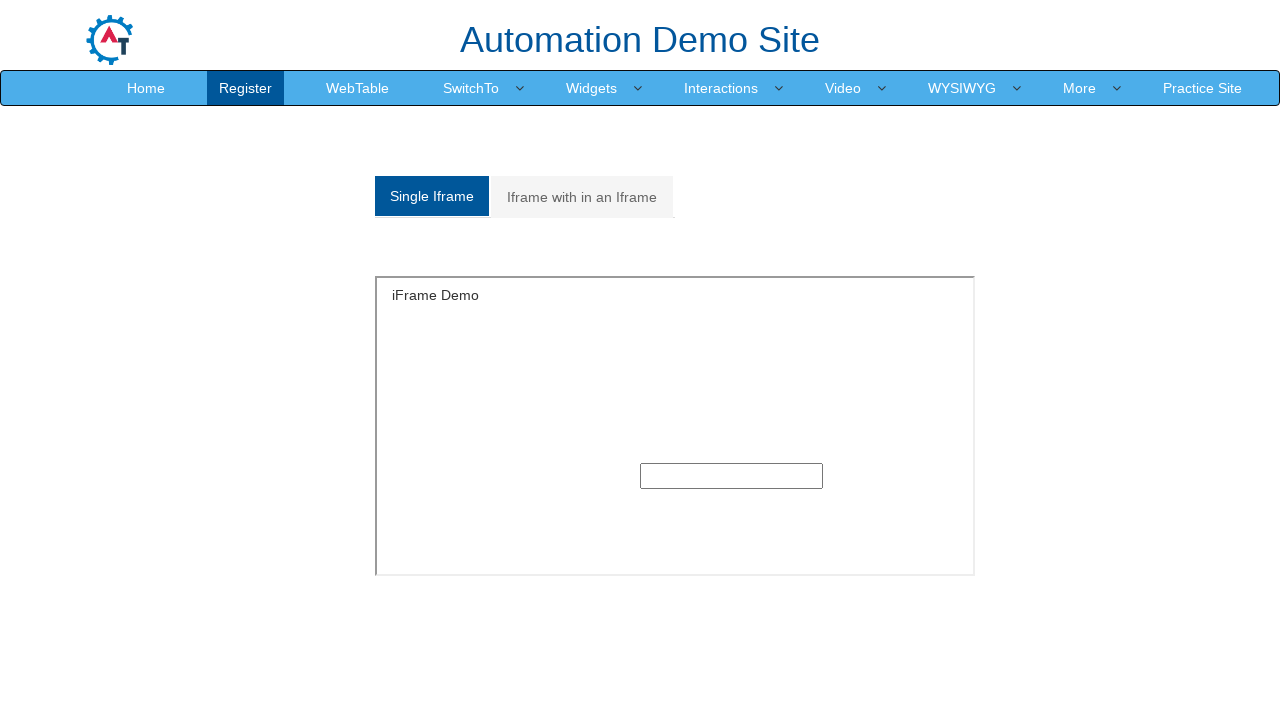

Located iframe with ID 'singleframe'
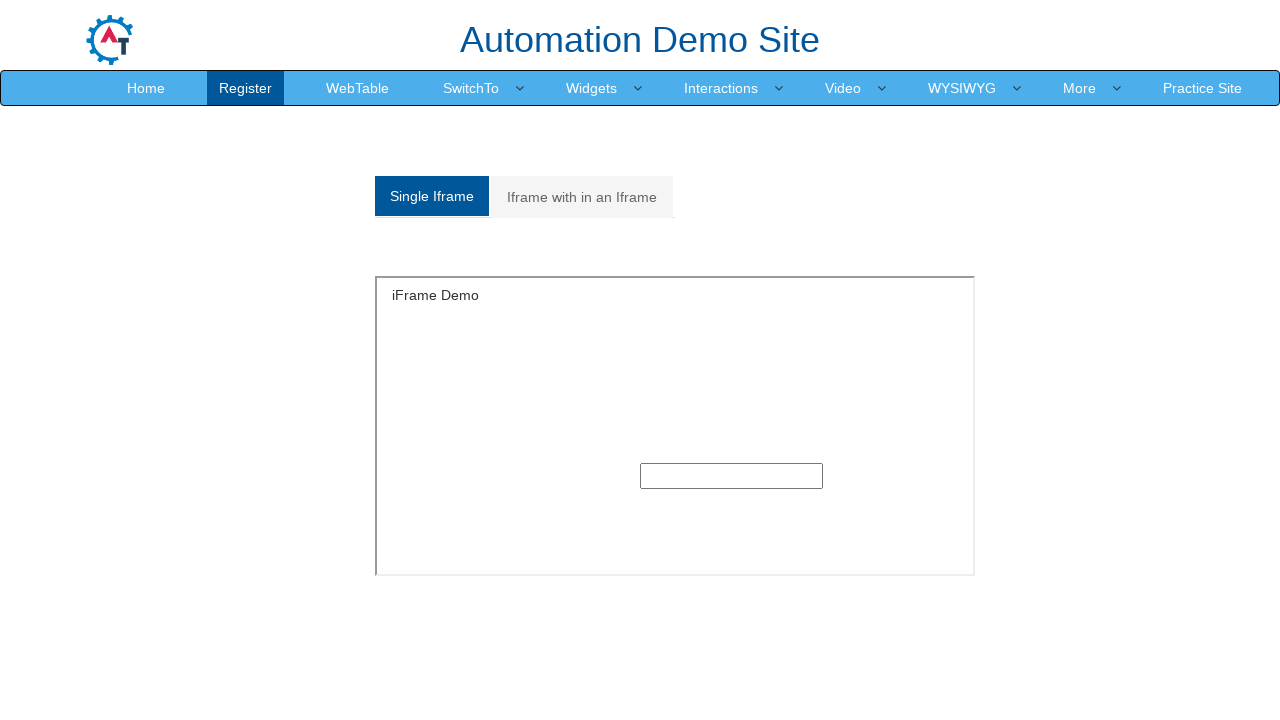

Entered text '1234567890' into input field within iframe on #singleframe >> internal:control=enter-frame >> input[type='text']
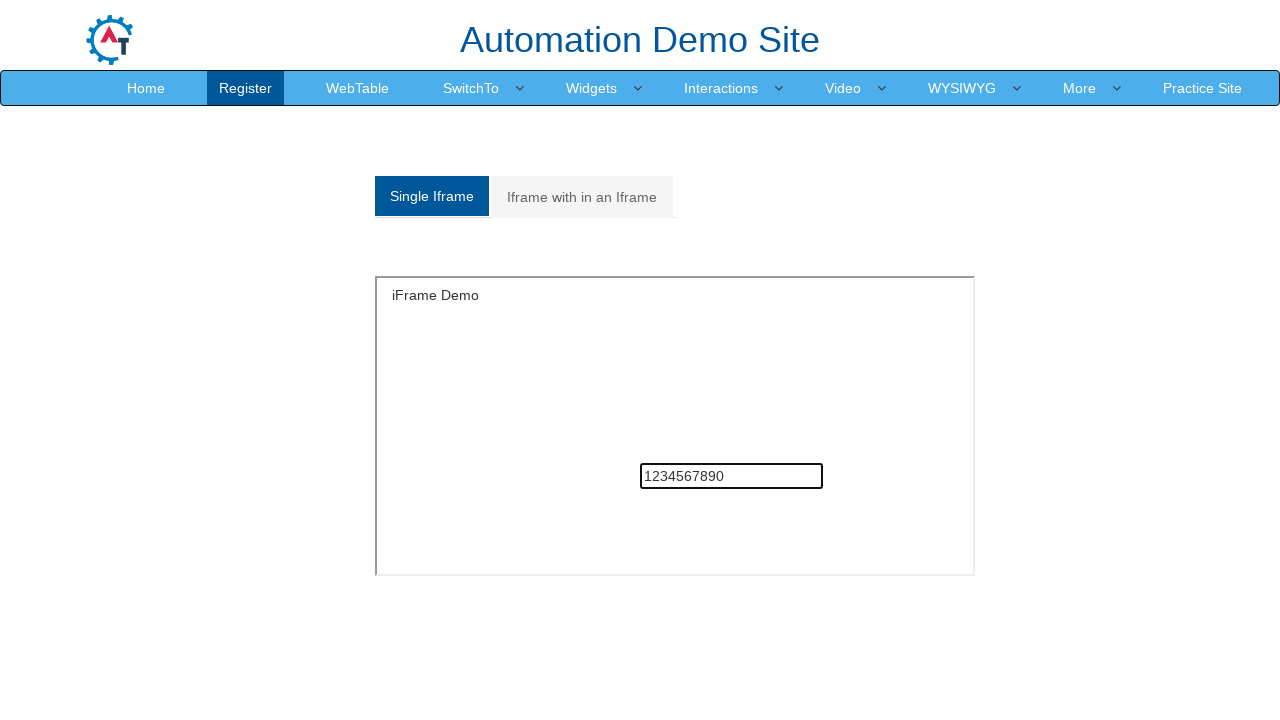

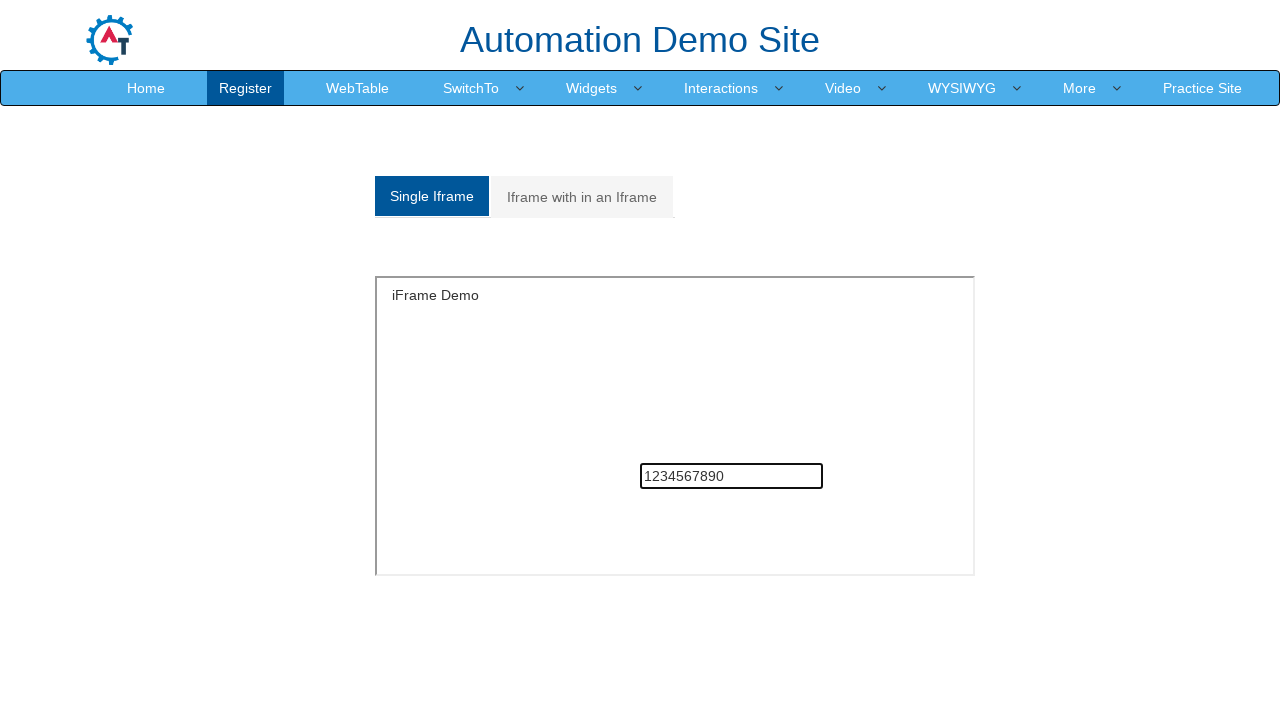